Tests drag and drop functionality using locator-based drag_to method to move column A to column B

Starting URL: https://the-internet.herokuapp.com/drag_and_drop

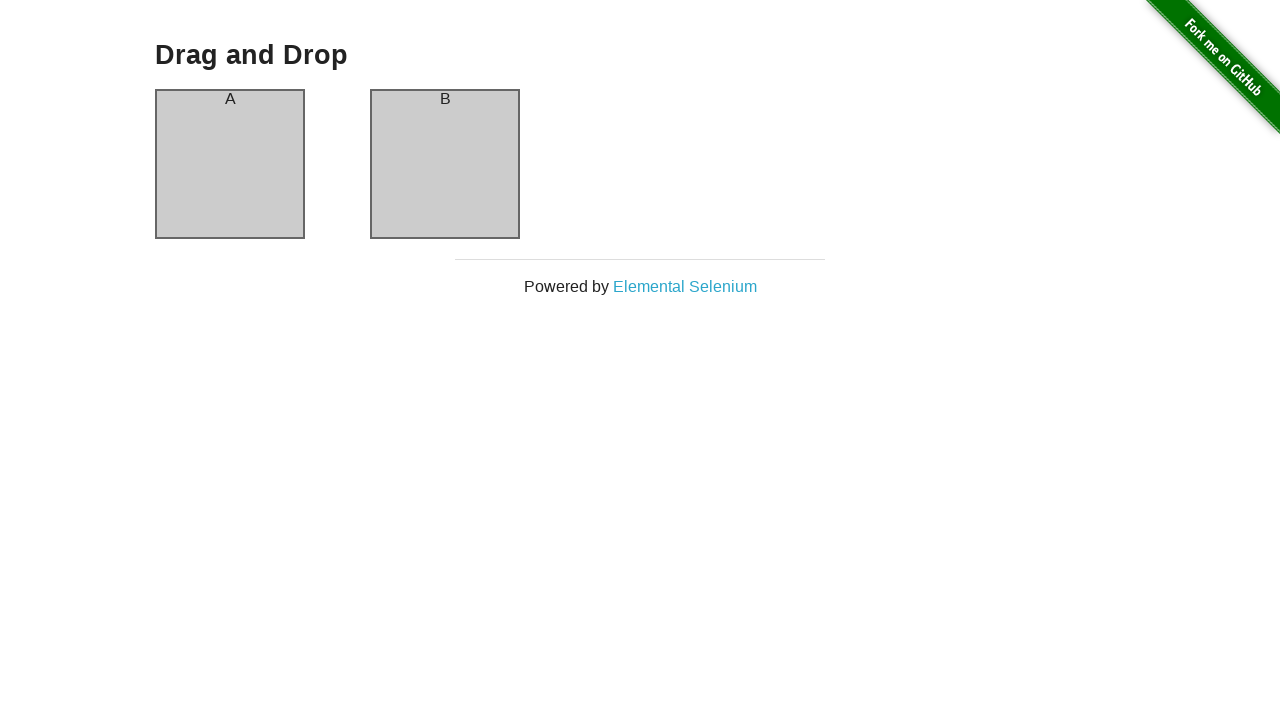

Navigated to drag and drop test page
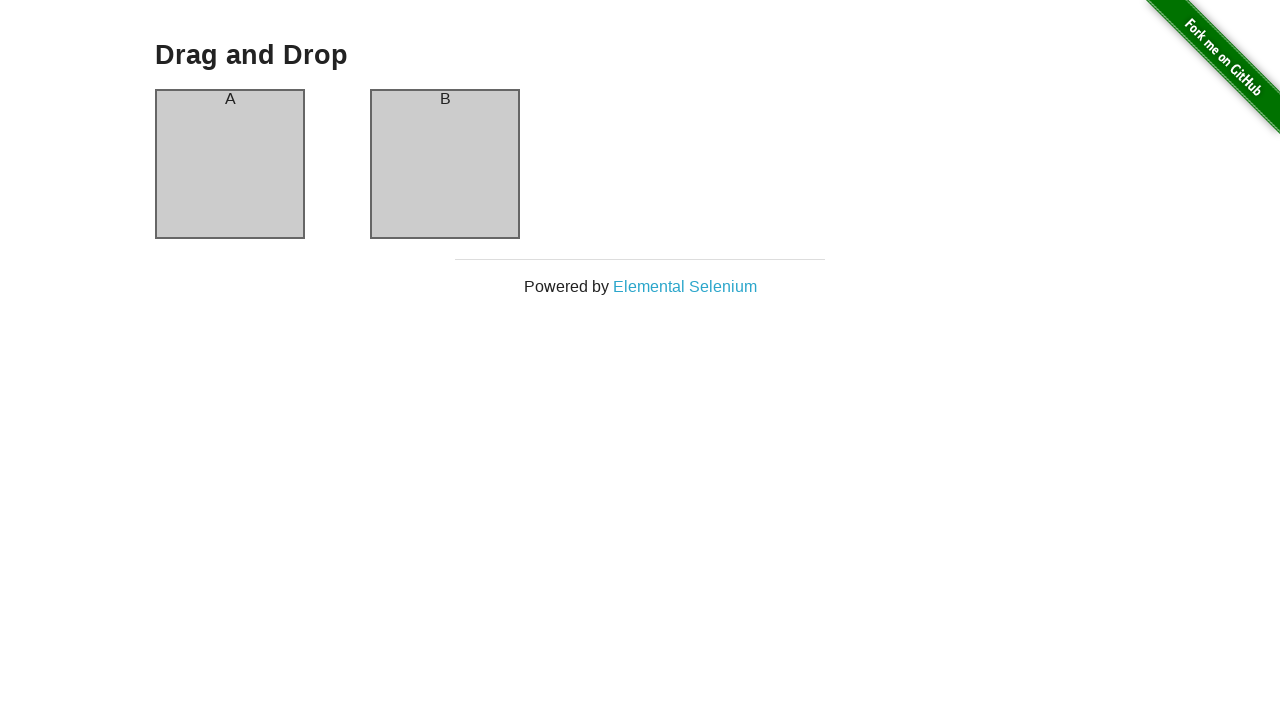

Located column A element
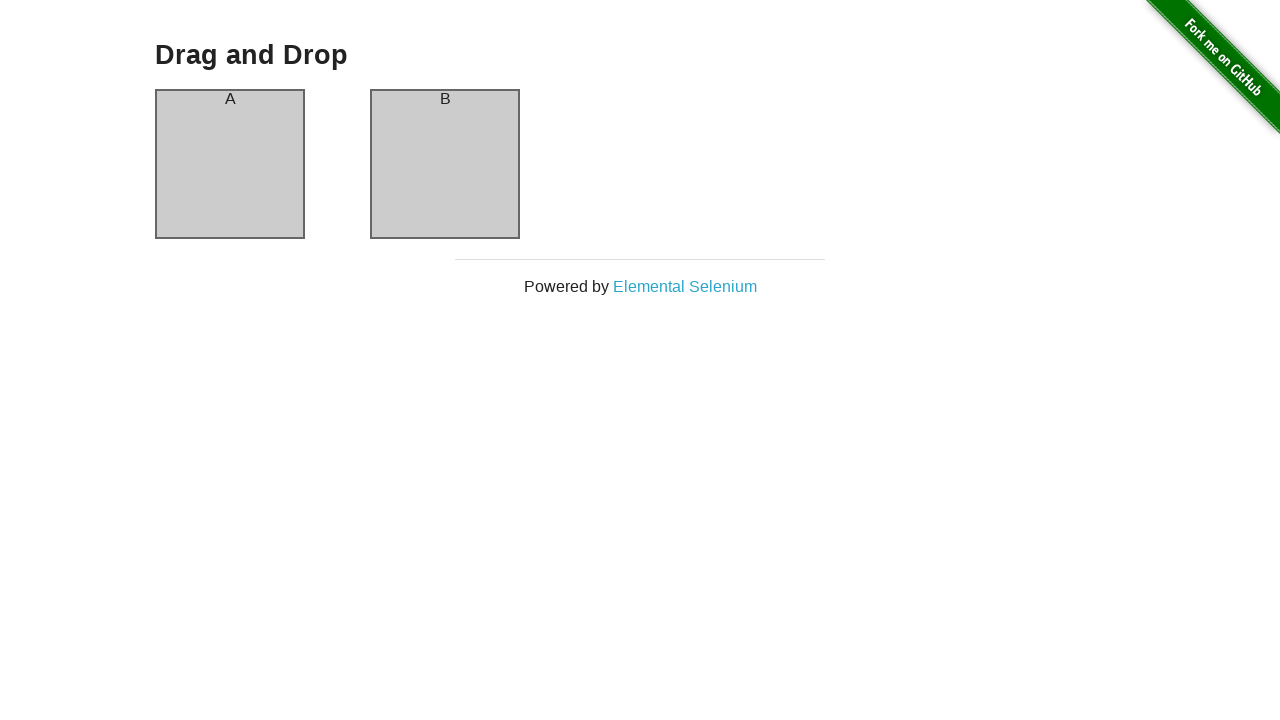

Located column B element
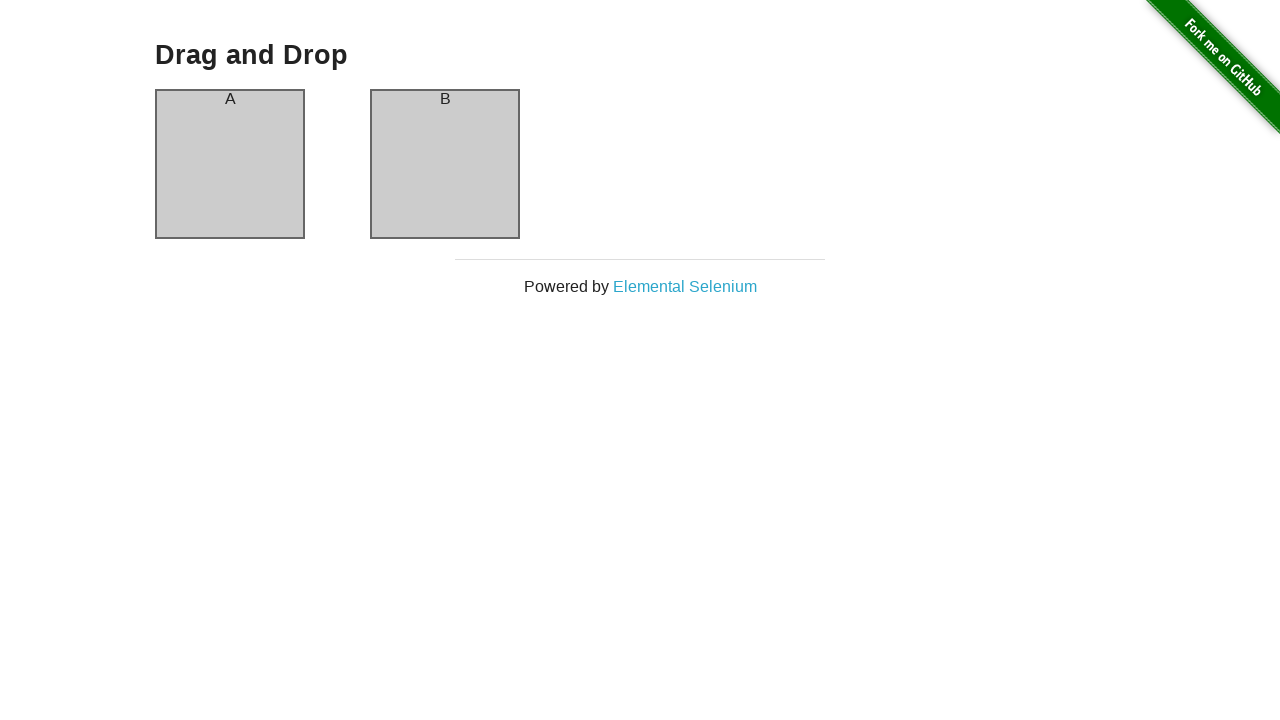

Dragged column A to column B at (445, 164)
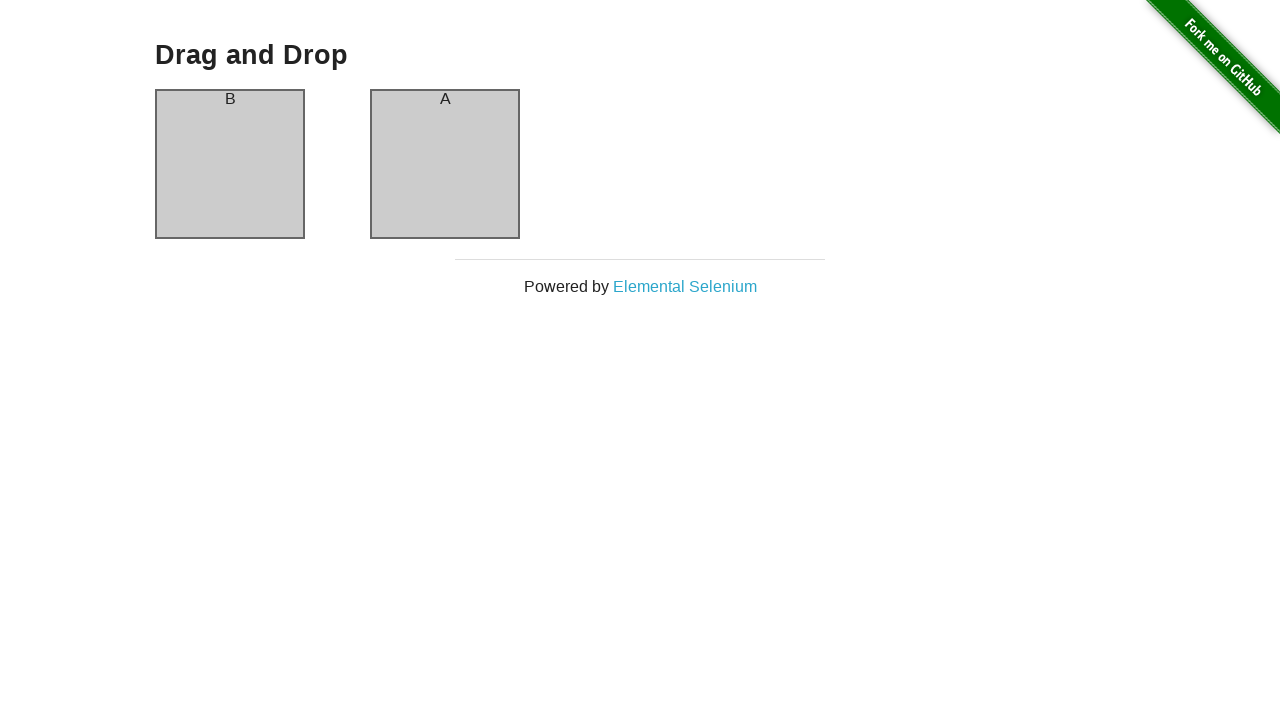

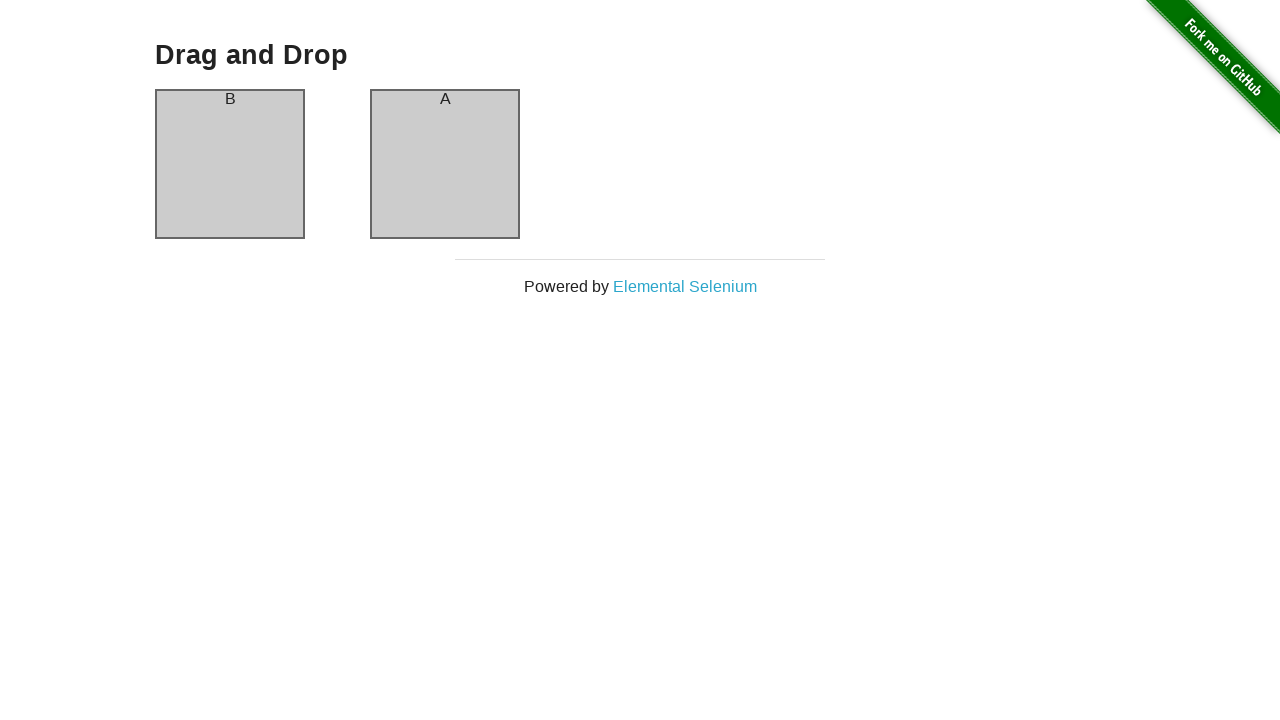